Tests double-click functionality by double-clicking a button and verifying the resulting text message

Starting URL: https://automationfc.github.io/basic-form/index.html

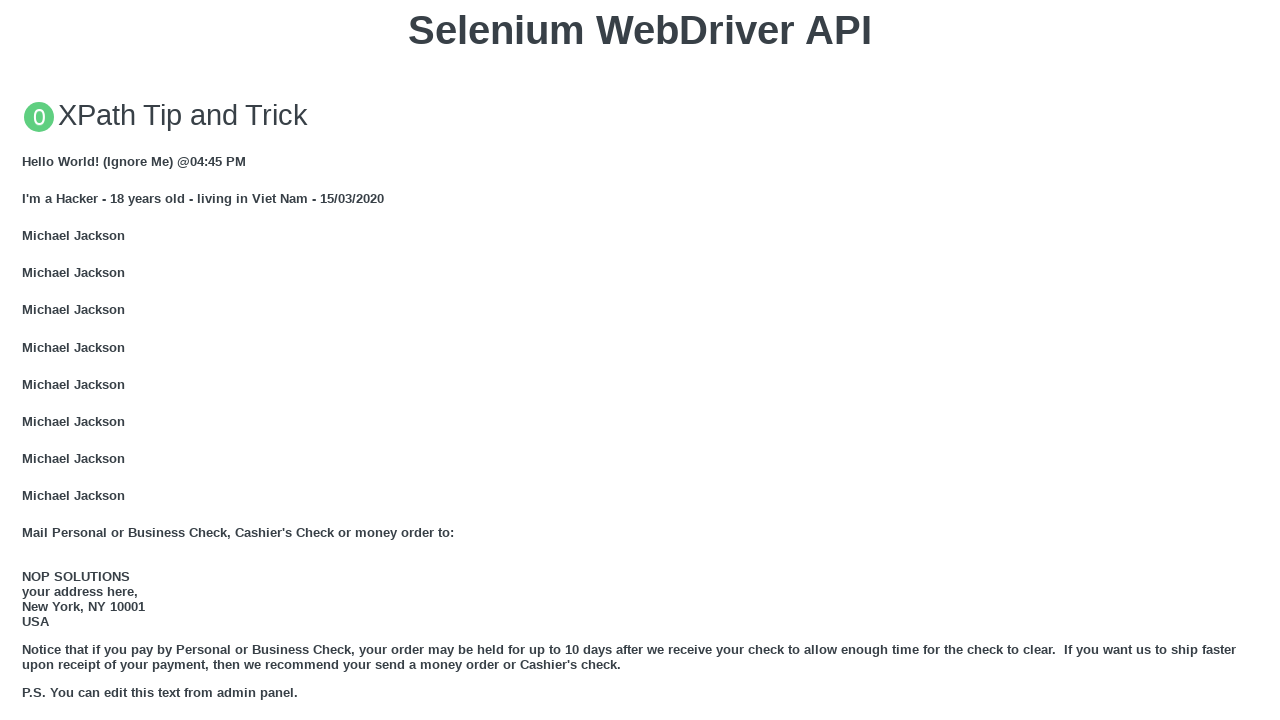

Located the 'Double click me' button
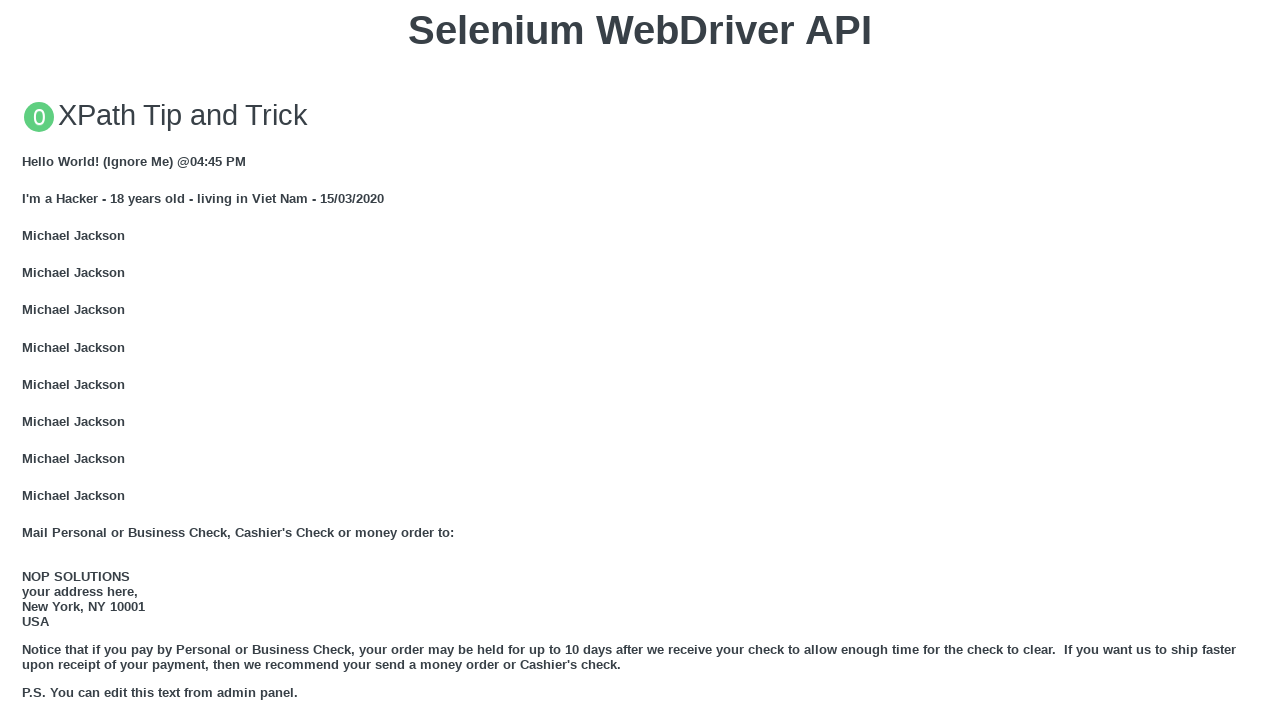

Scrolled button into view
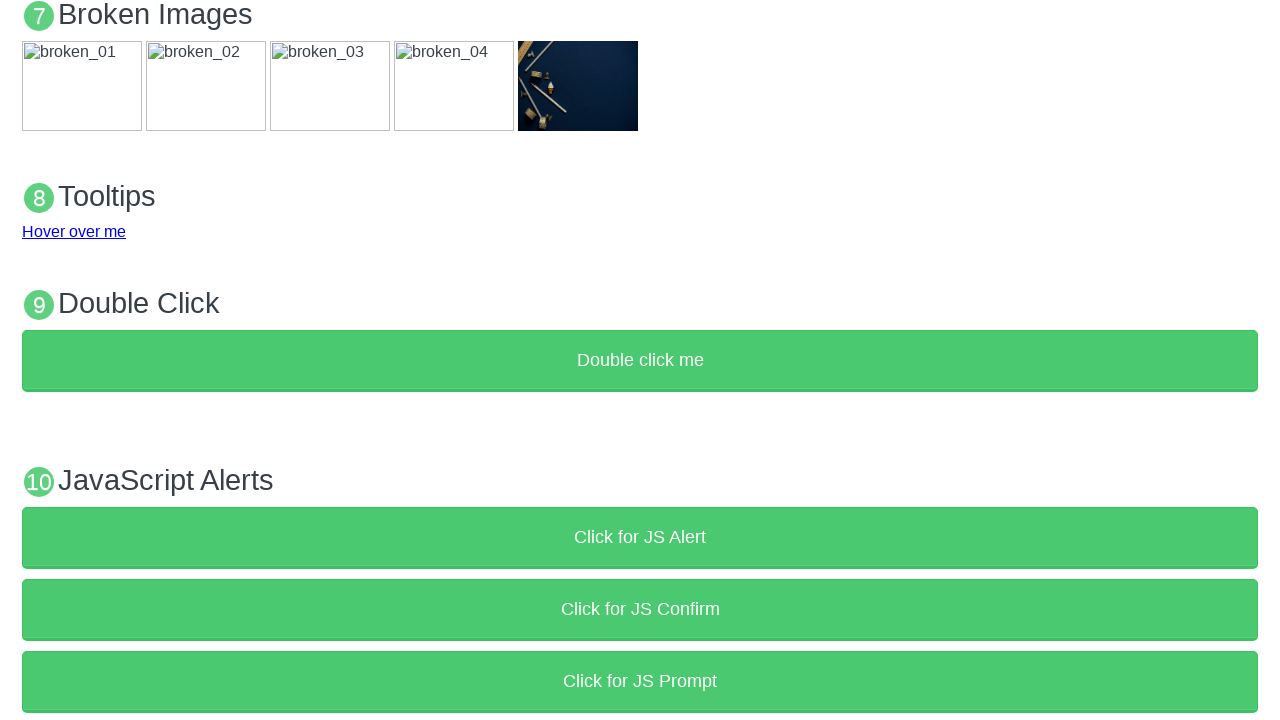

Double-clicked the button at (640, 361) on xpath=//button[text()='Double click me']
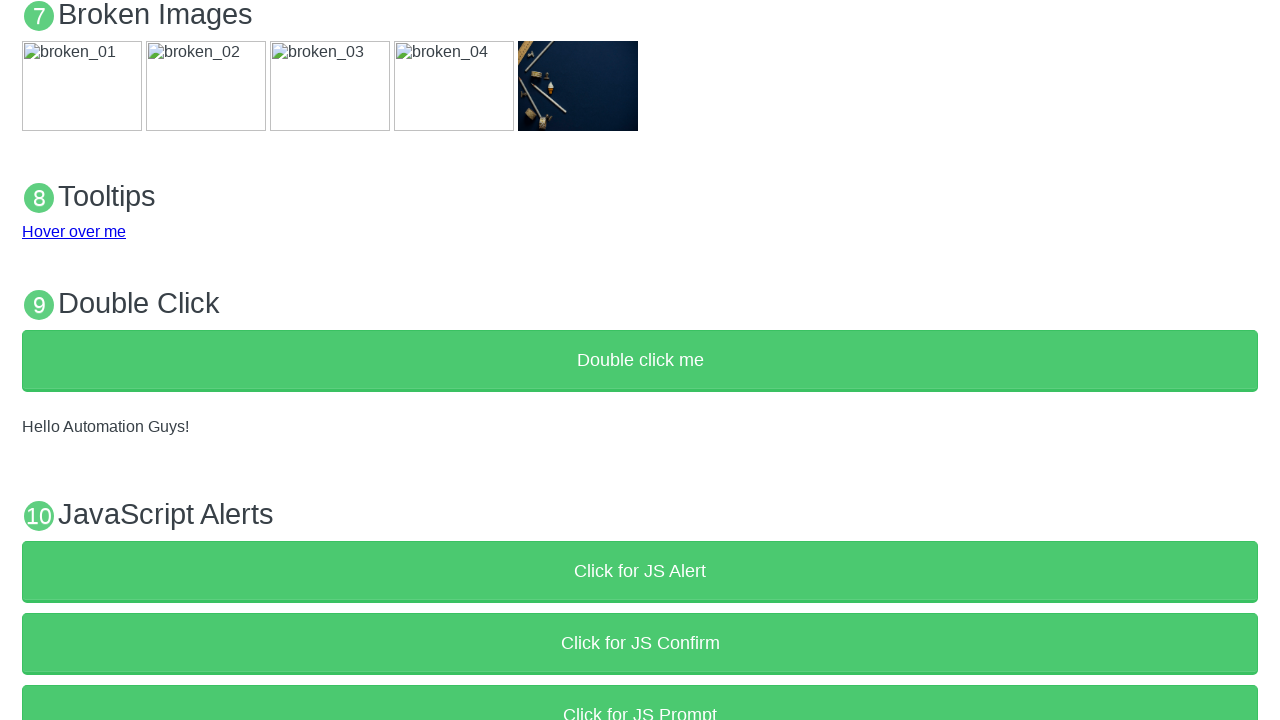

Verified result text message appeared
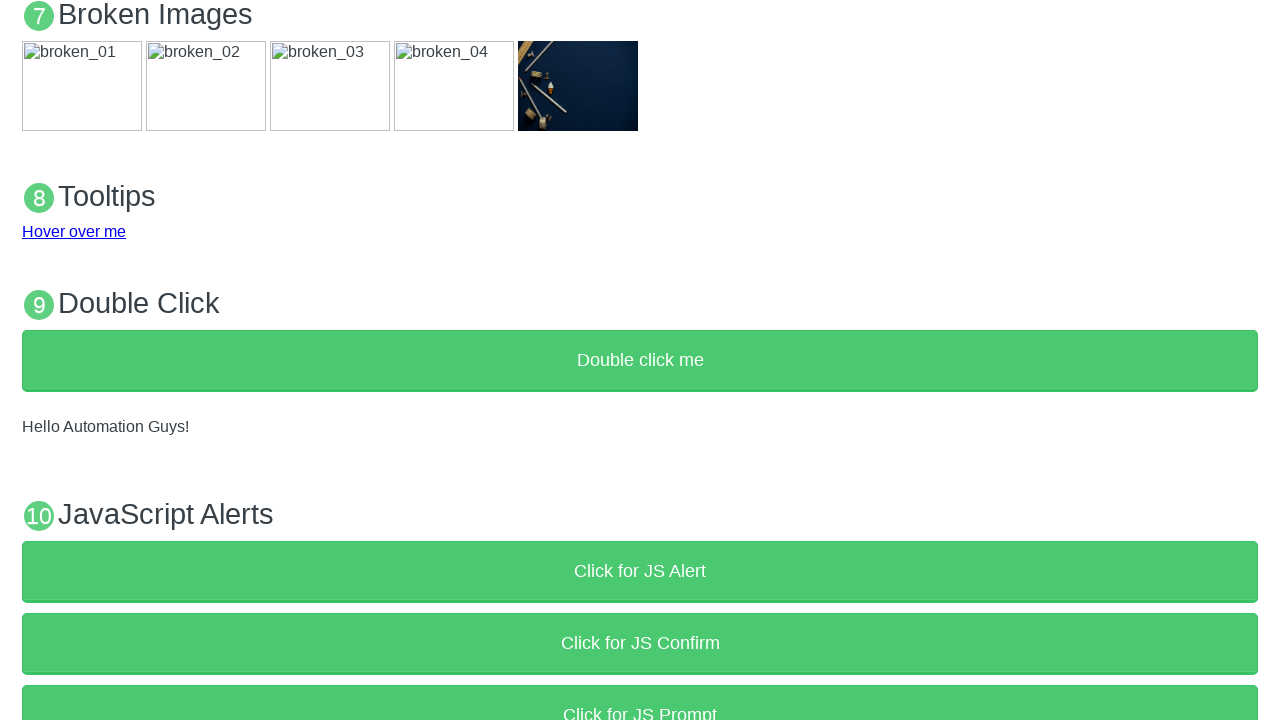

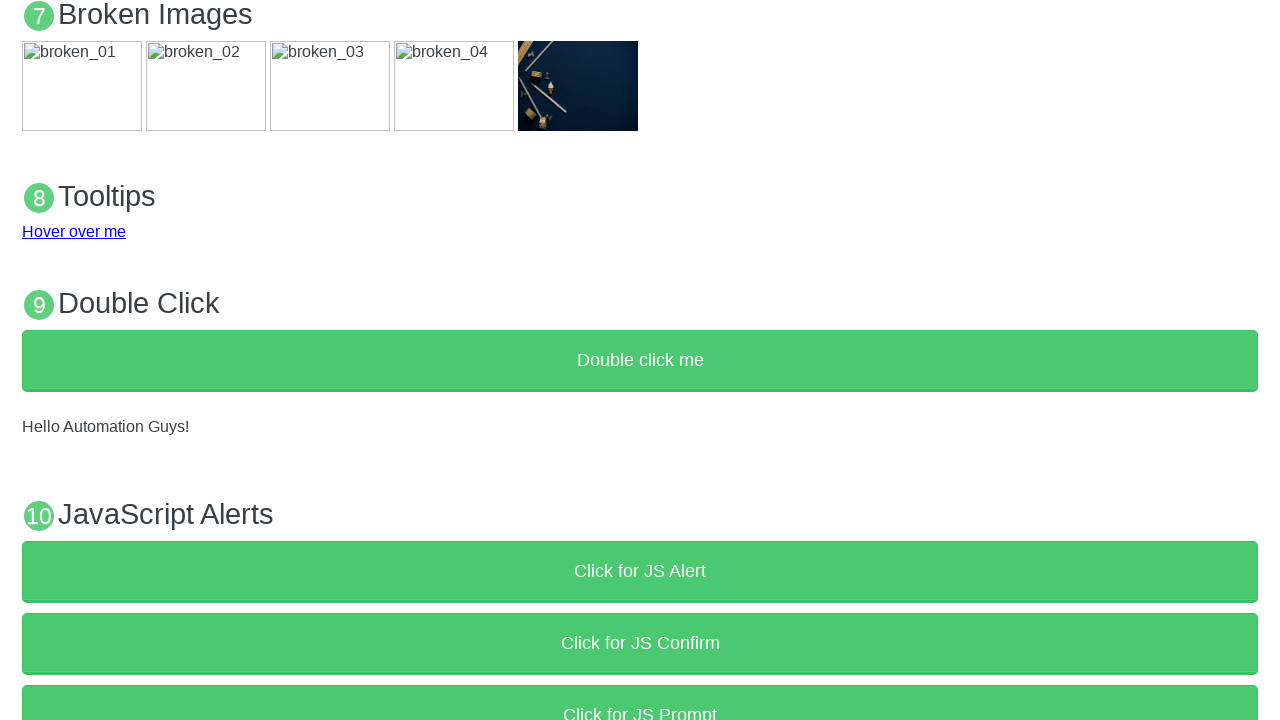